Tests dynamic data loading by navigating to Dynamic Data page, verifying loading text is present, and clicking the Get Dynamic Data button

Starting URL: http://demo.automationtesting.in/WebTable.html

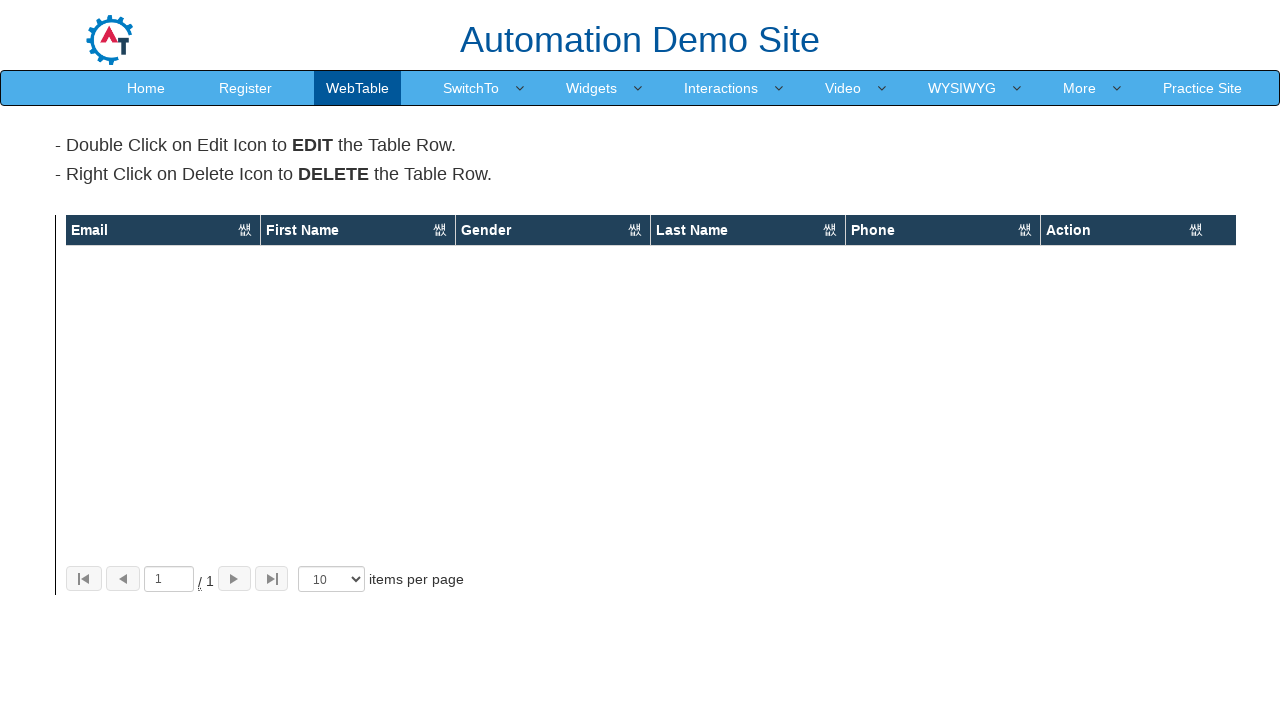

Clicked More menu at (1080, 88) on text=More
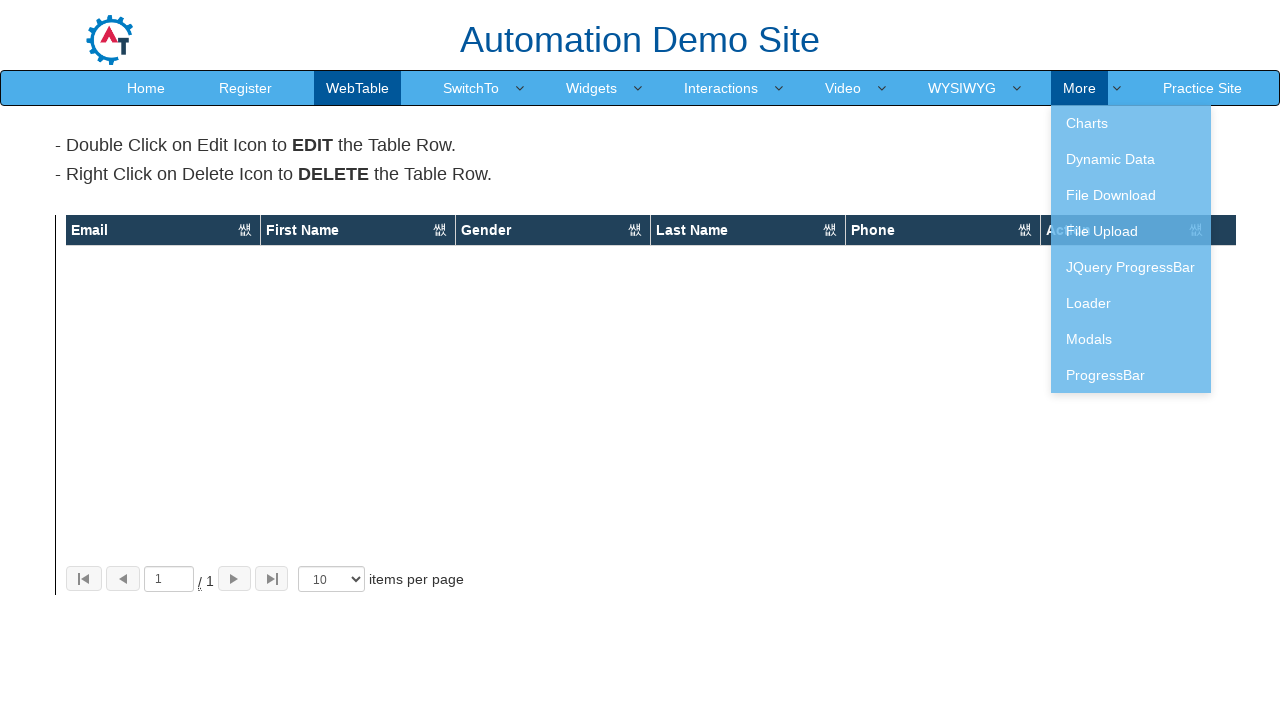

Clicked Dynamic Data option at (1131, 159) on text=Dynamic Data
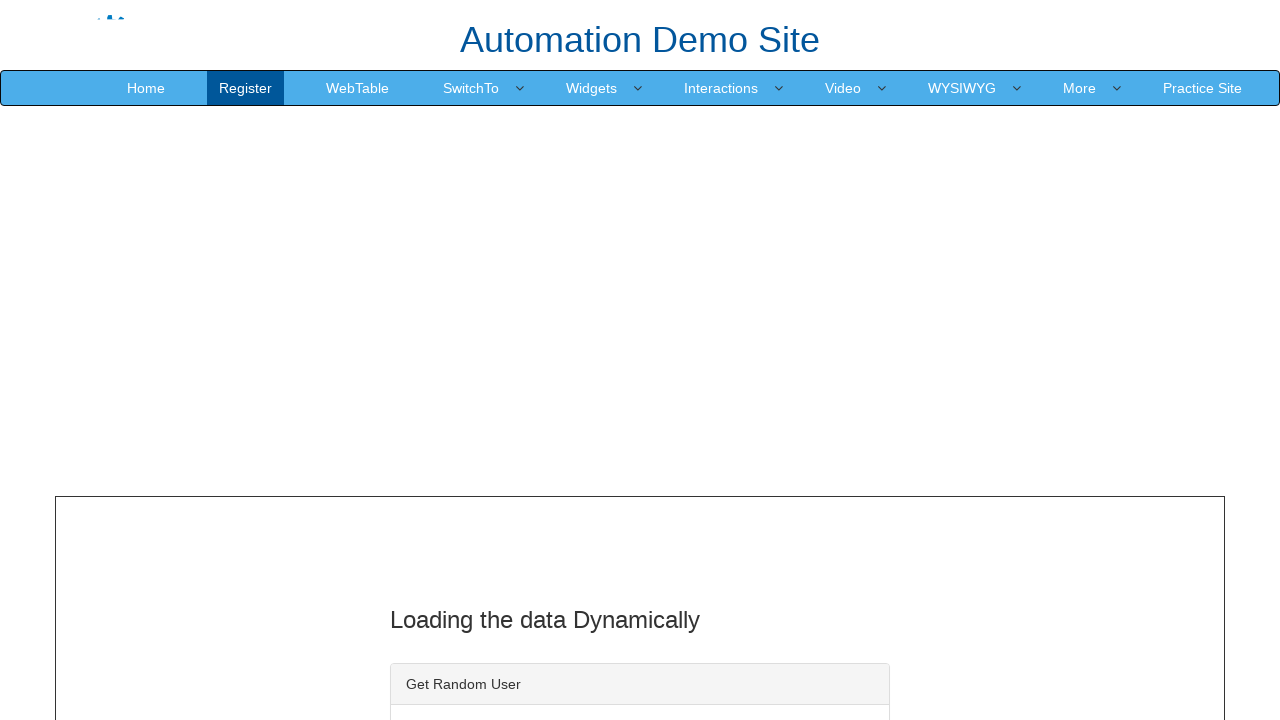

Modal window with dynamic data loaded
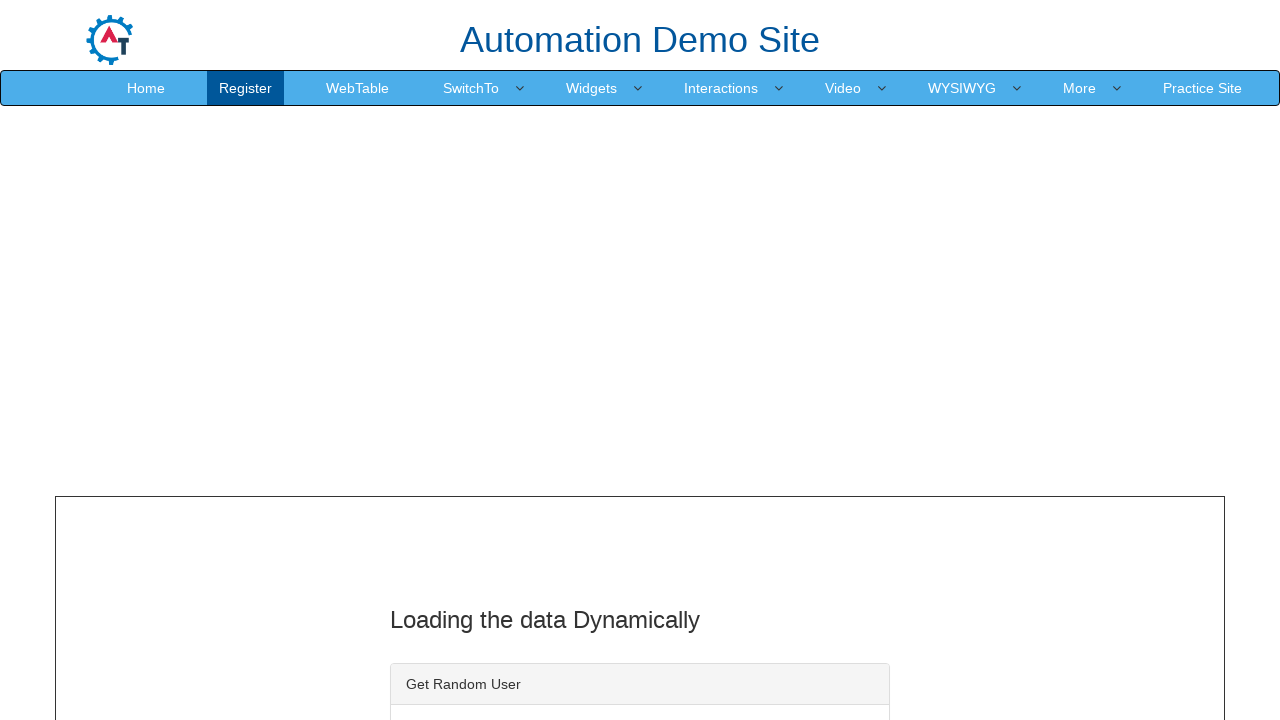

Clicked Get Dynamic Data button at (477, 361) on #save
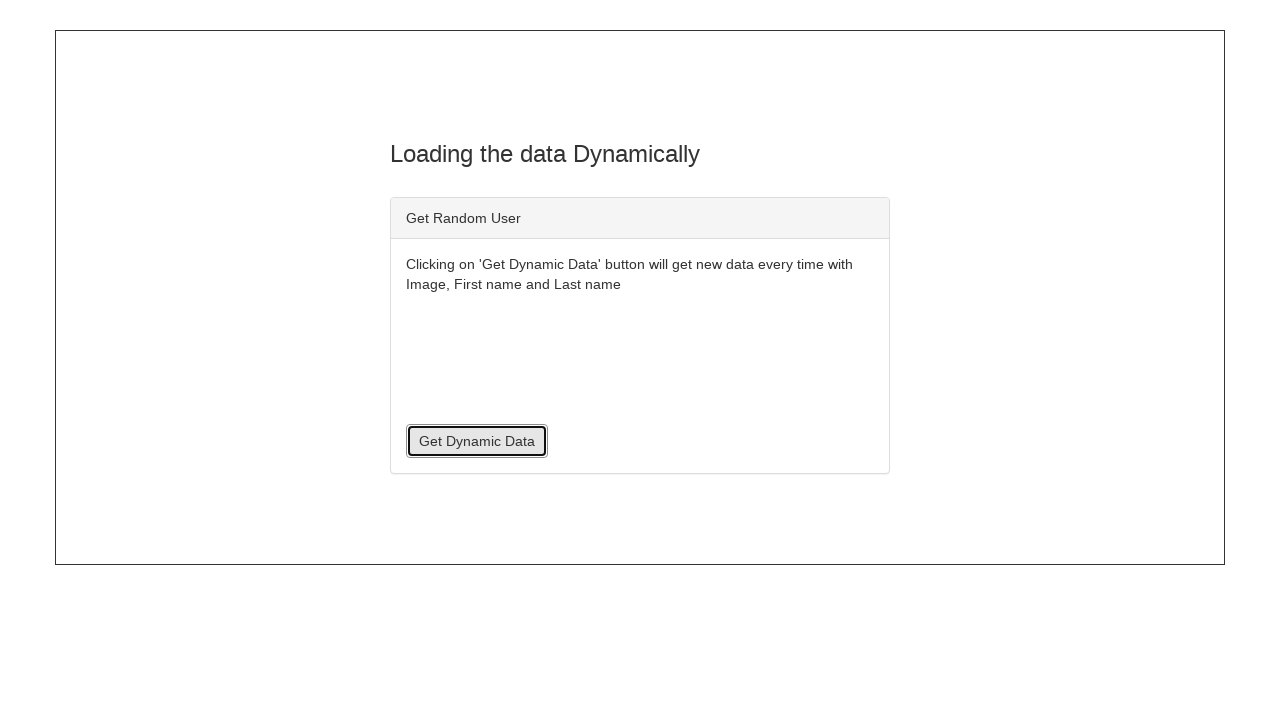

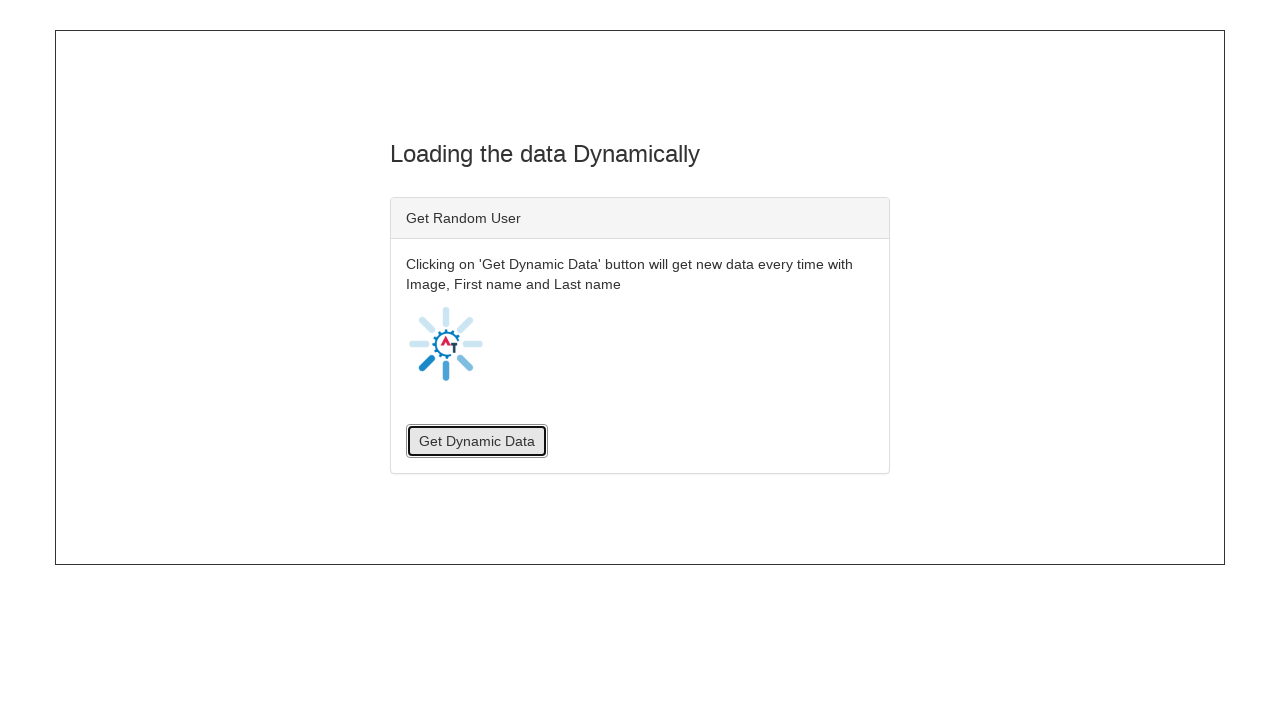